Tests search functionality by searching for "T-Shirt" and verifying all search results contain the search term

Starting URL: https://prod-kurs.coderslab.pl/index.php

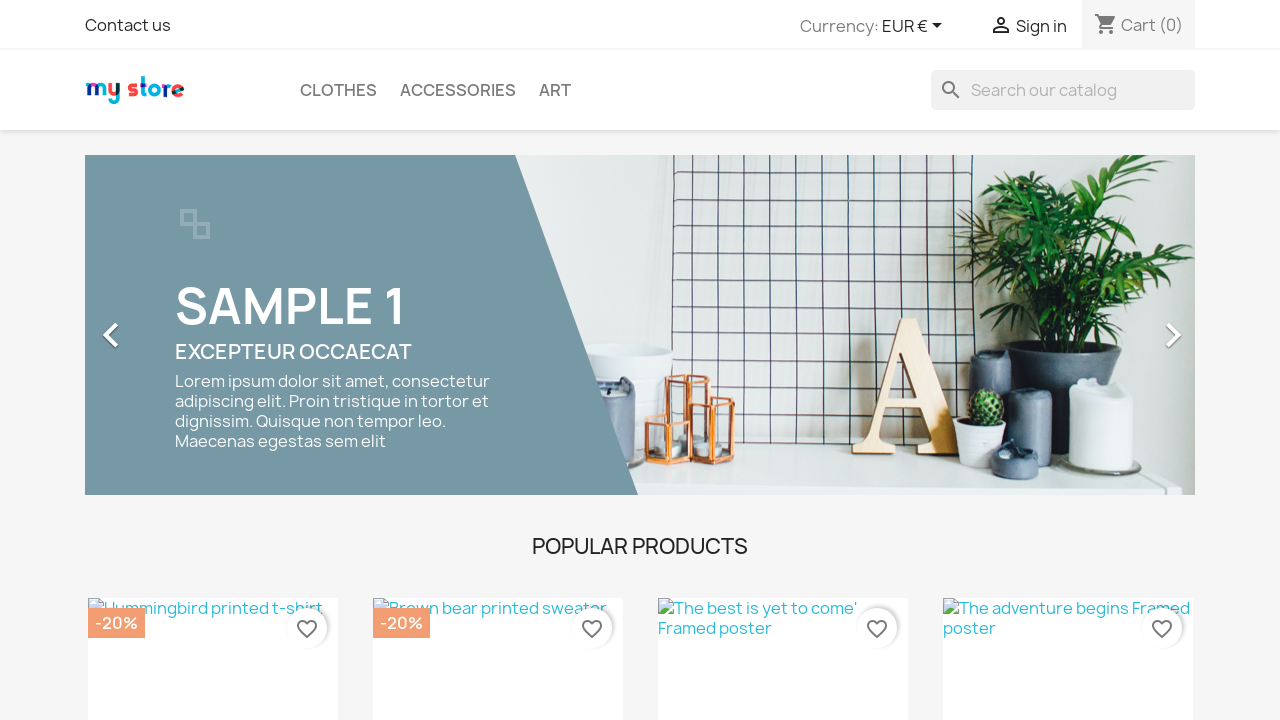

Cleared search field on input[name='s']
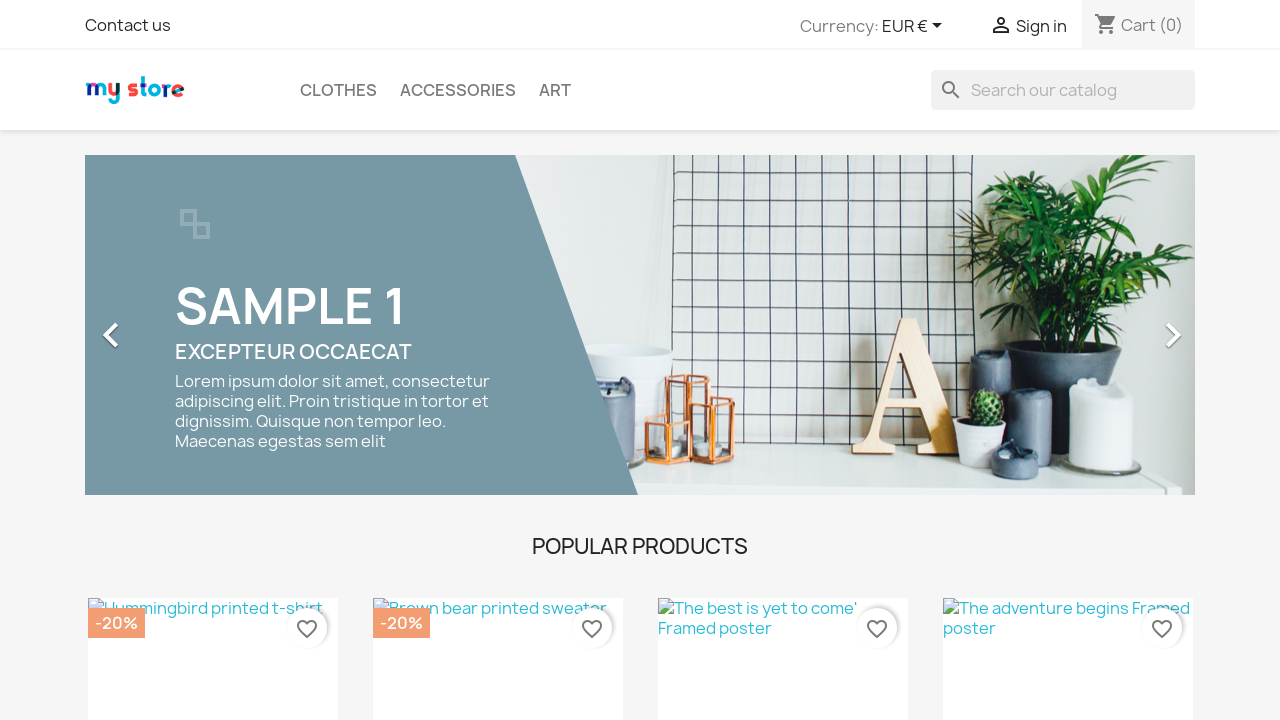

Entered 'T-Shirt' in search field on input[name='s']
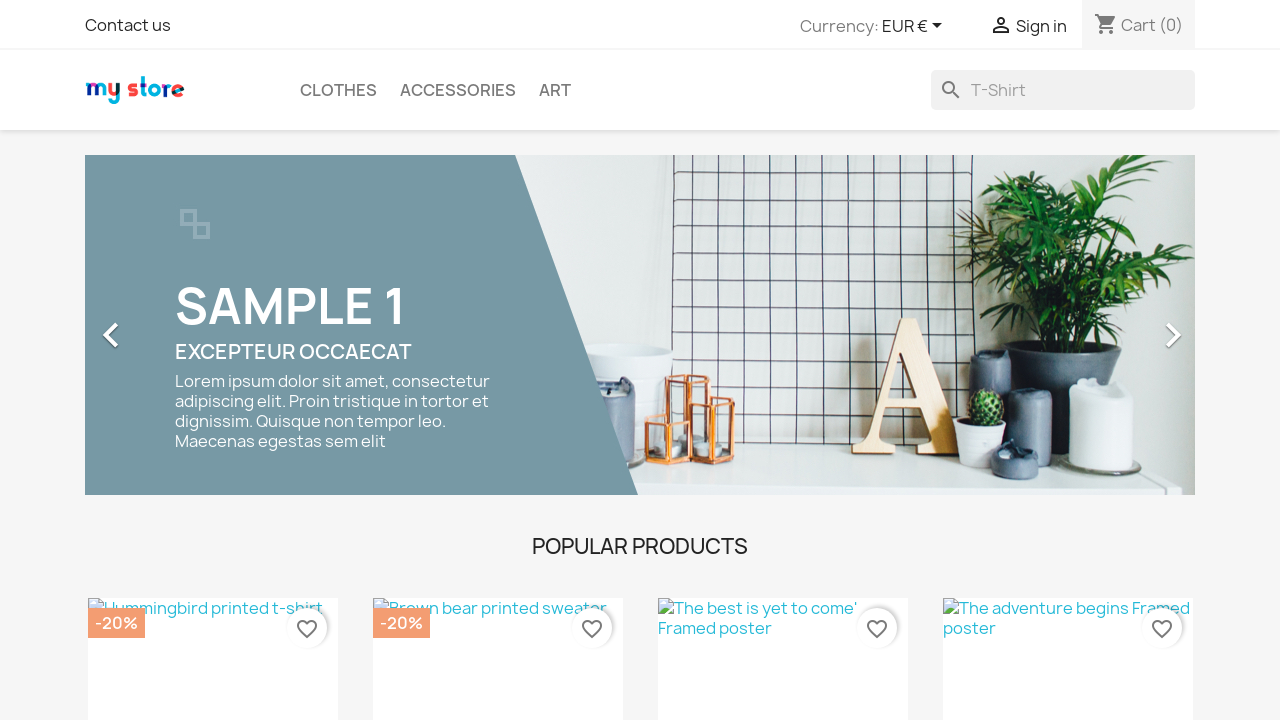

Submitted search form by pressing Enter on input[name='s']
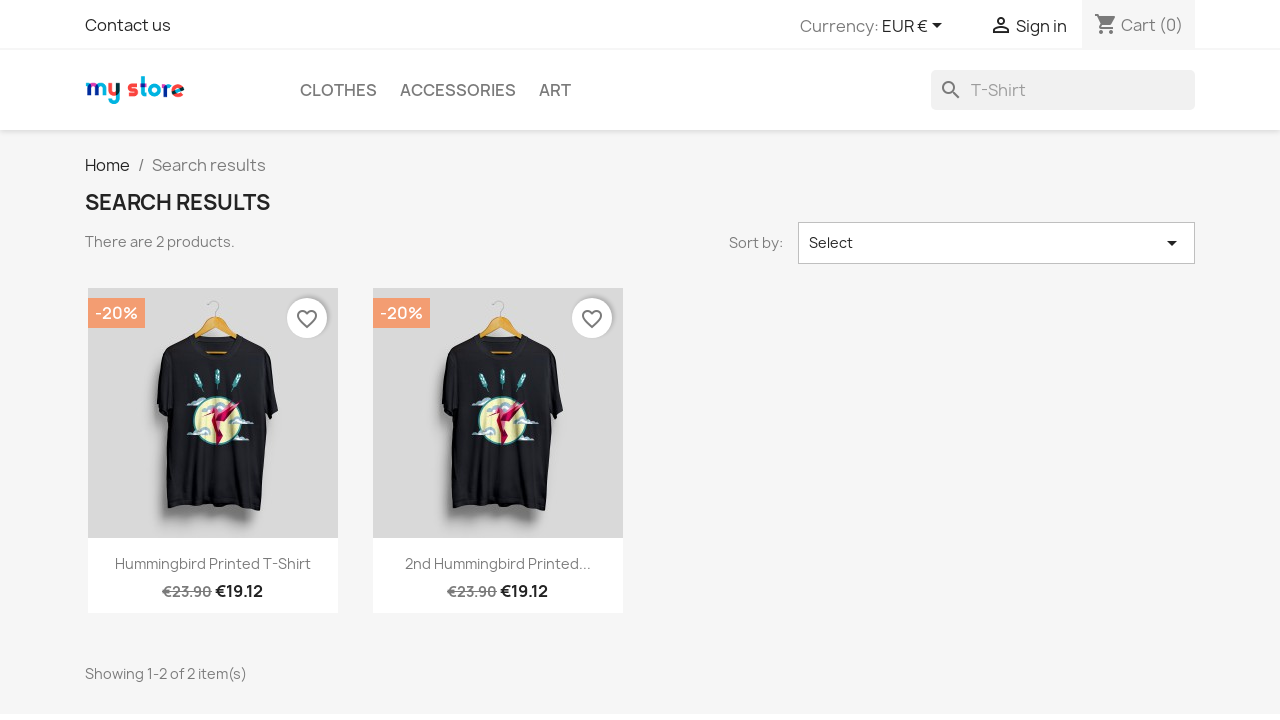

Search results loaded successfully
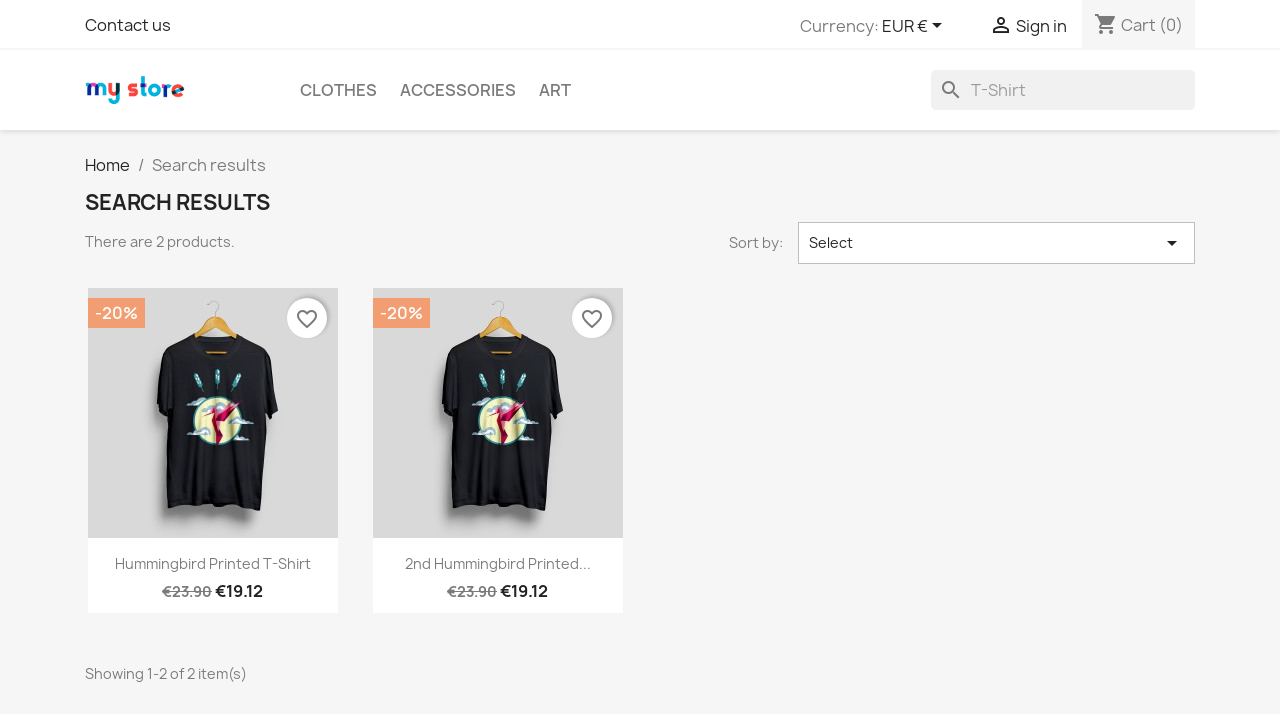

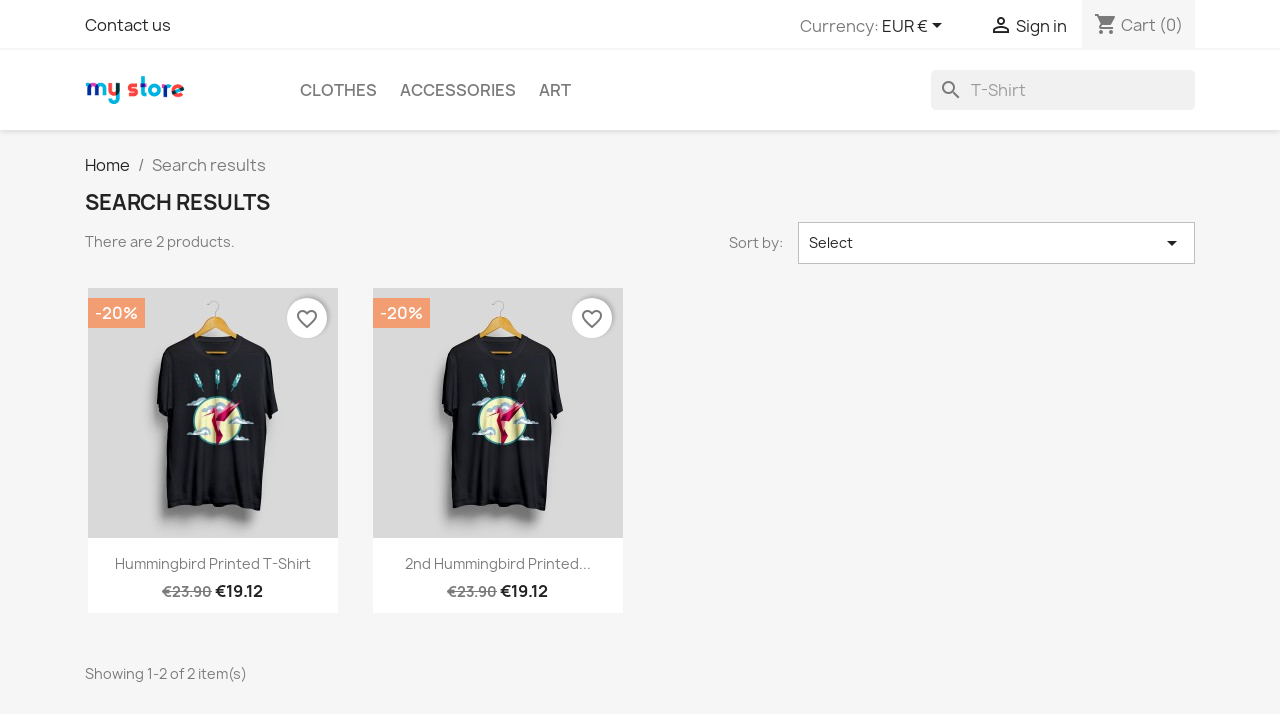